Tests basic element interaction and JavaScript alert handling by clicking on a button that triggers an alert and then accepting it

Starting URL: http://automationbykrishna.com/

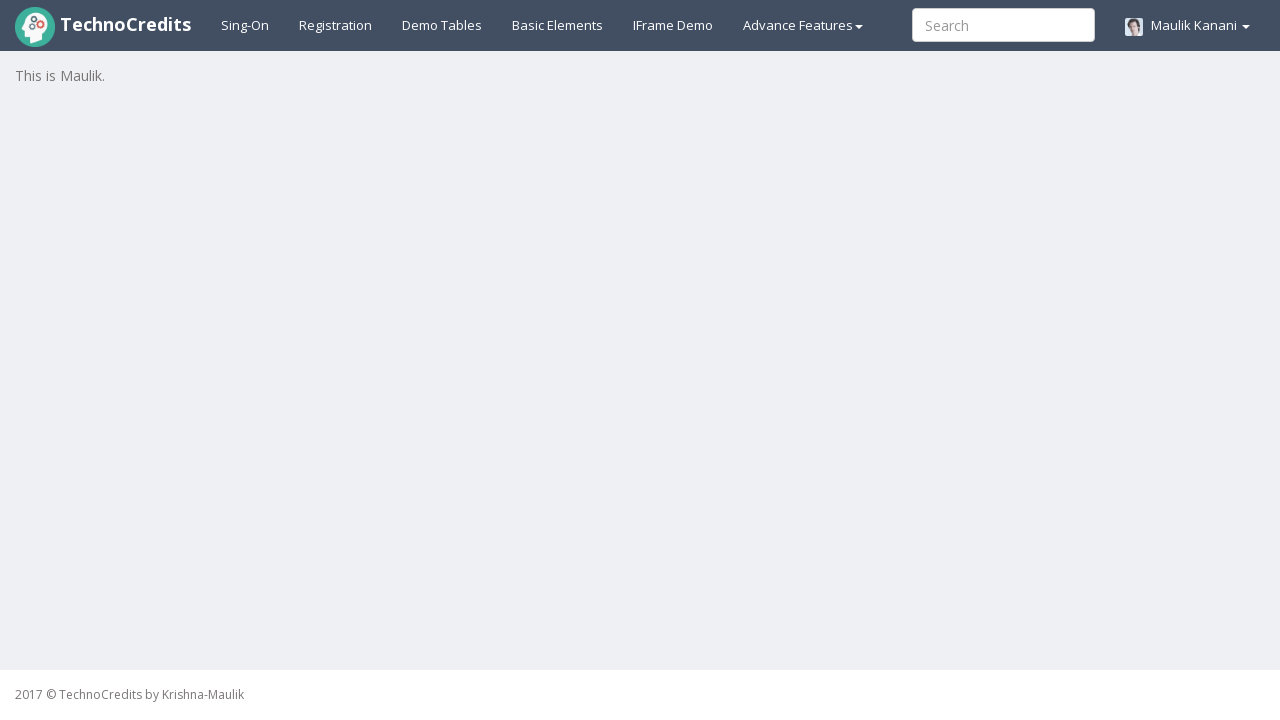

Clicked on basic elements section at (558, 25) on #basicelements
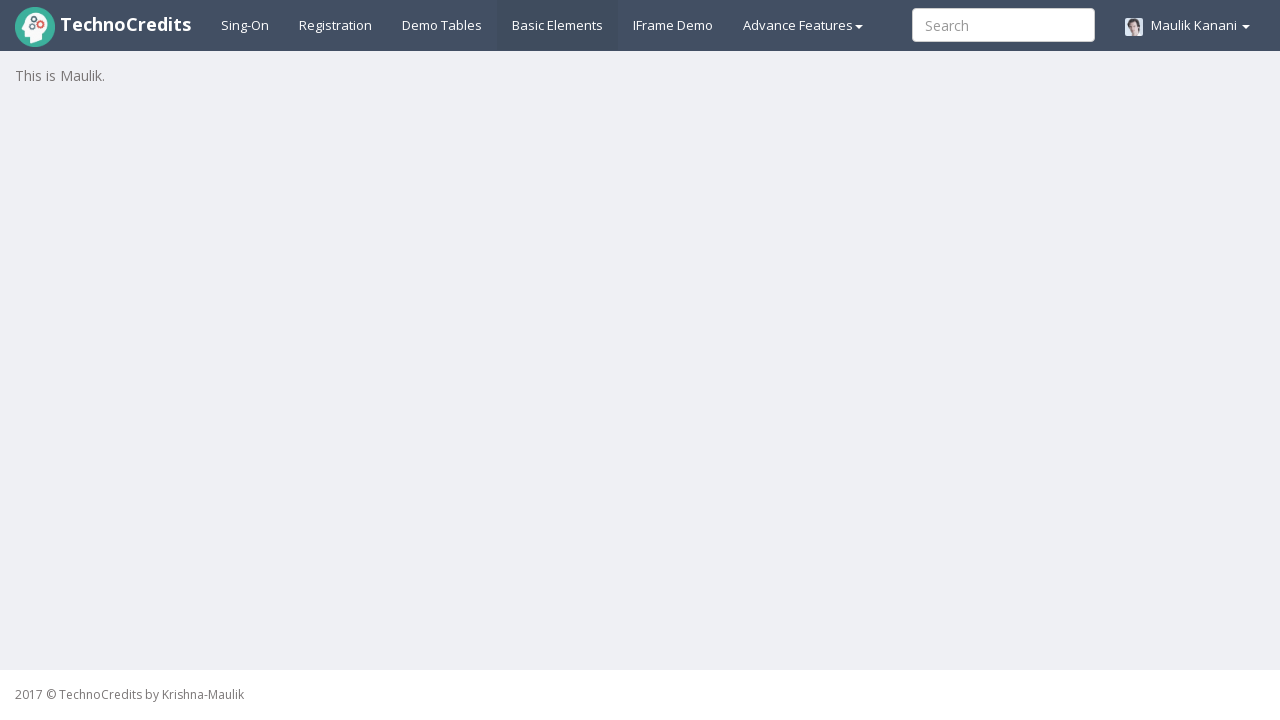

Waited for page to load
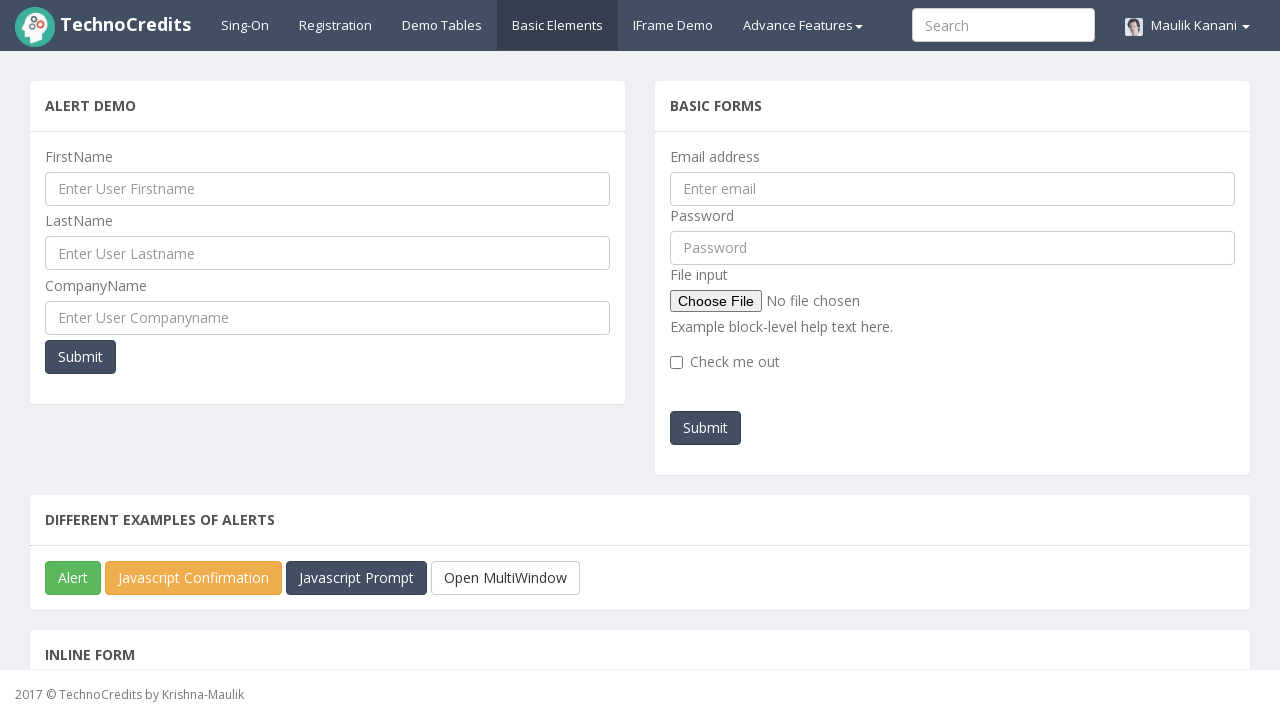

Clicked on JavaScript Alert button at (73, 578) on #javascriptAlert
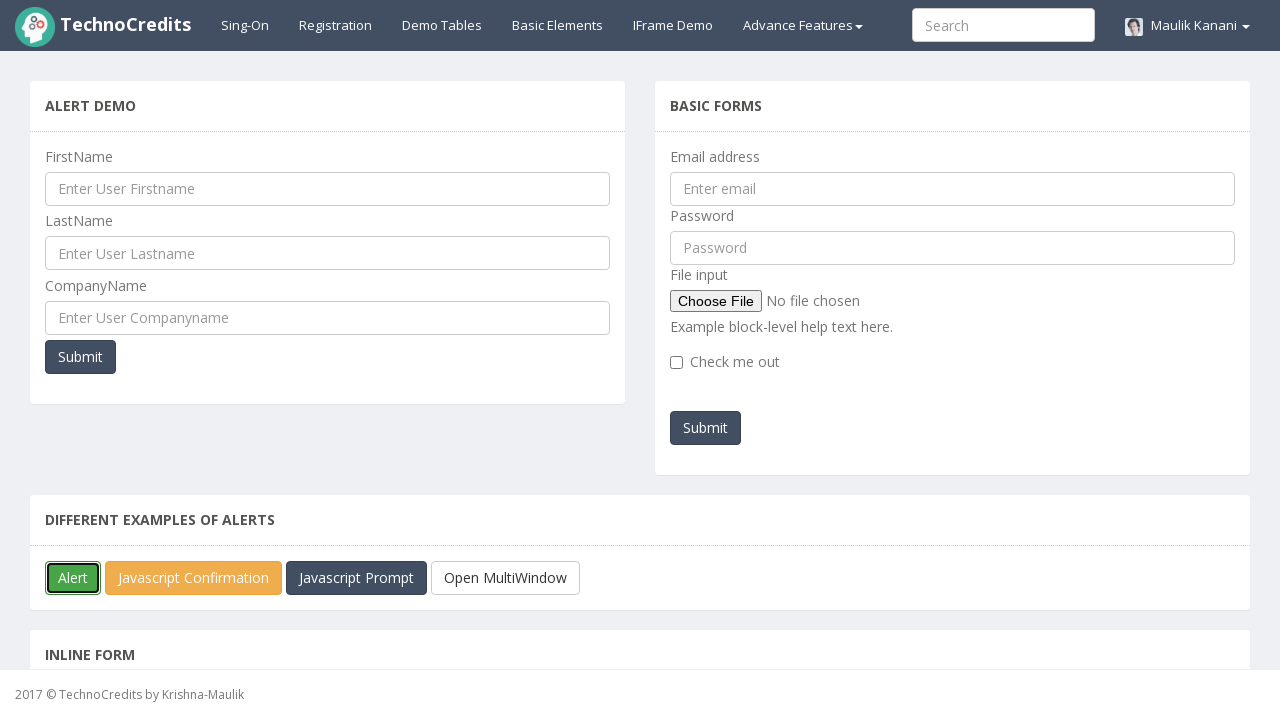

Set up dialog handler to accept JavaScript alert
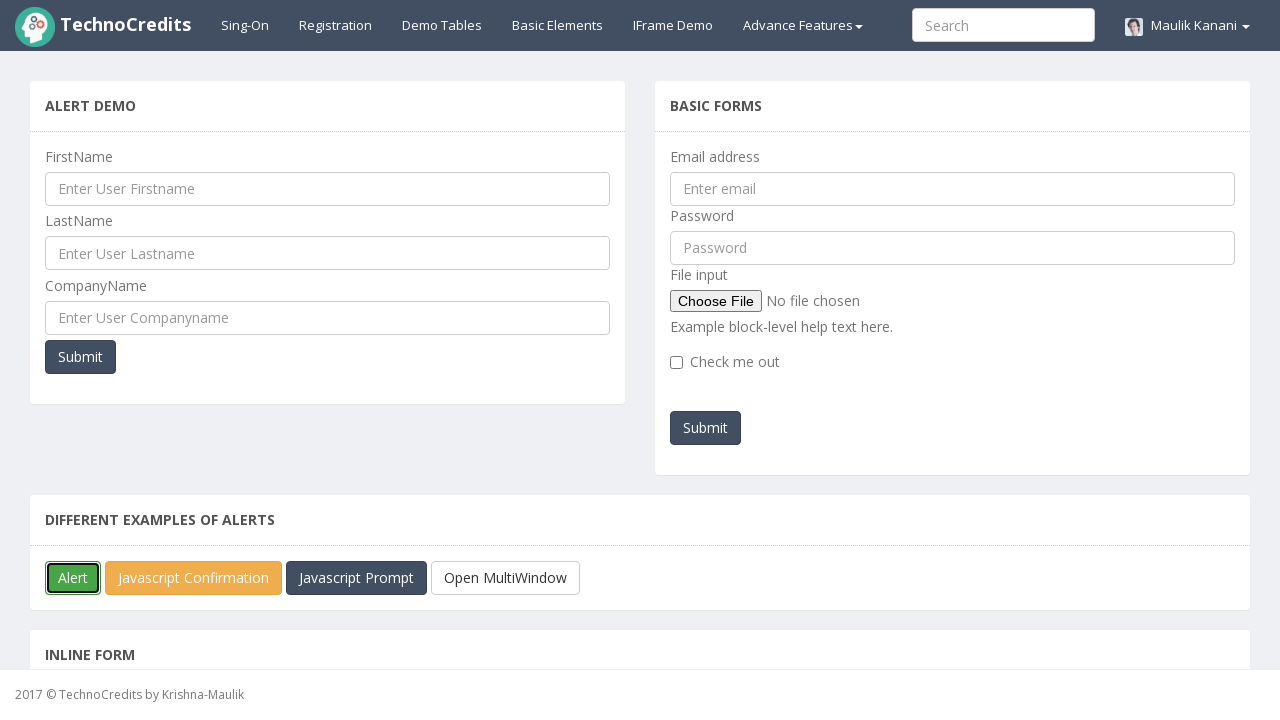

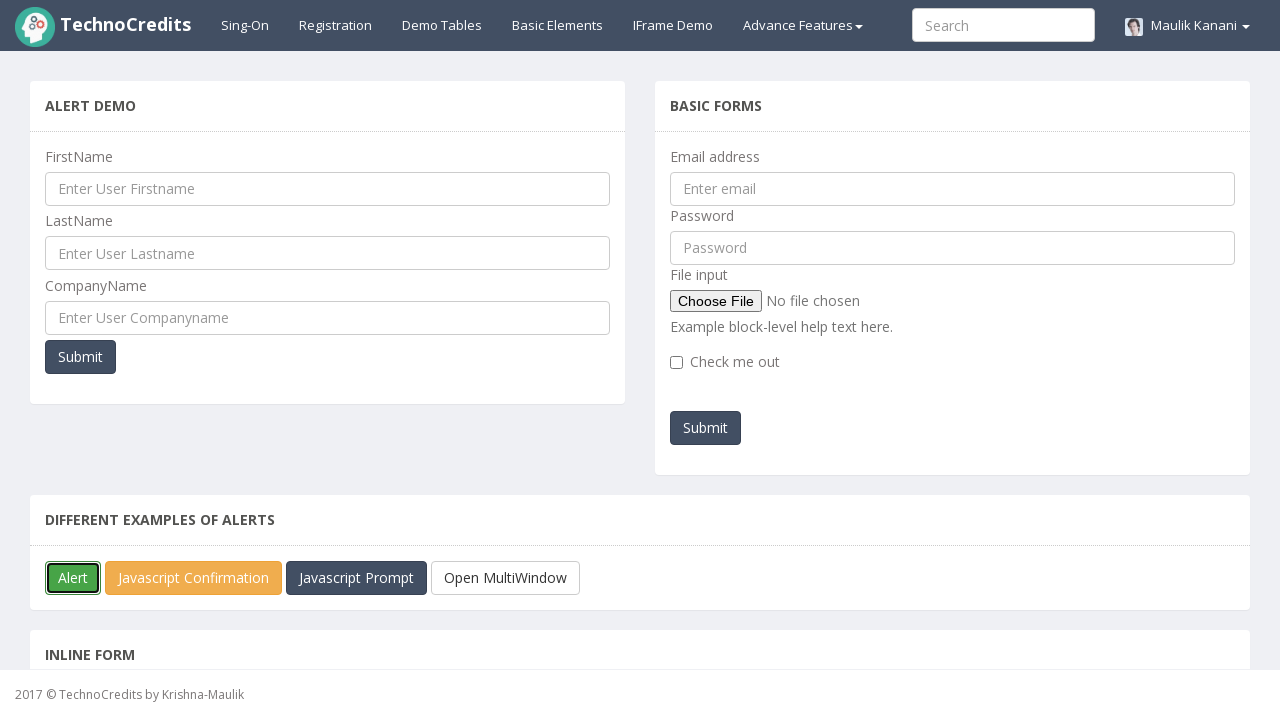